Tests right-click context menu functionality by right-clicking a button, hovering over menu items, and clicking to dismiss

Starting URL: http://swisnl.github.io/jQuery-contextMenu/demo.html

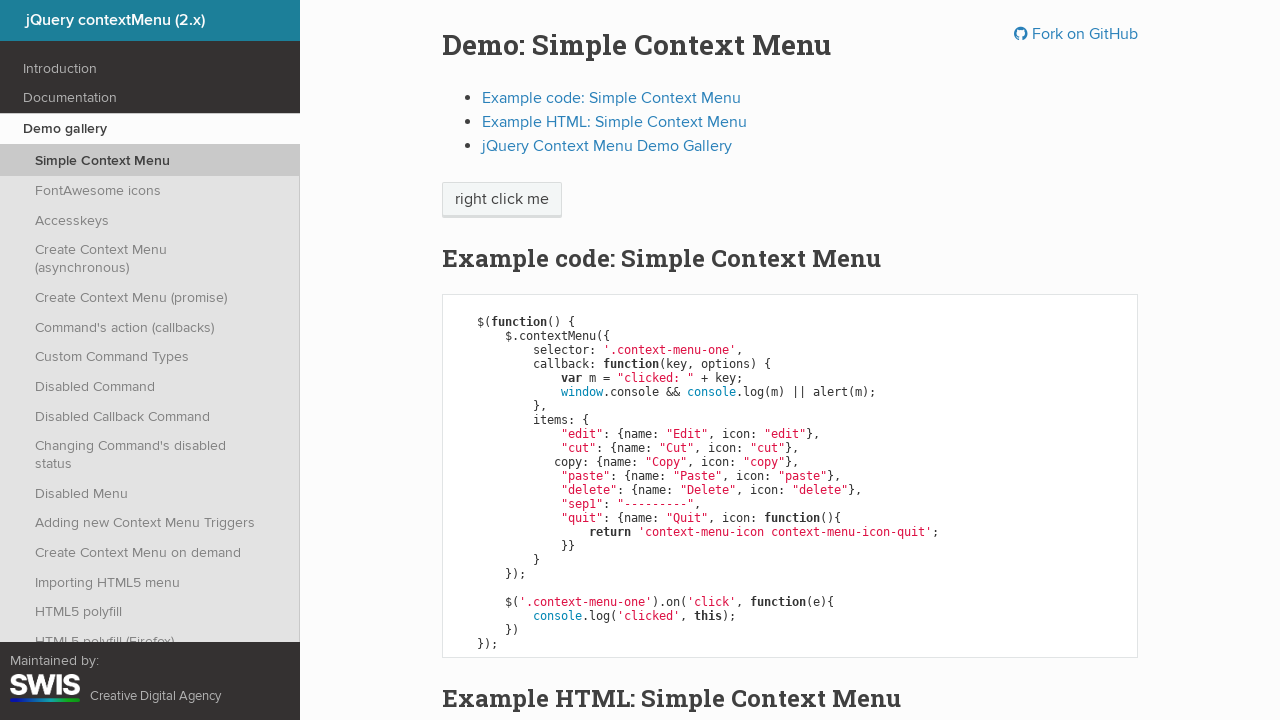

Waited for 'right click me' button to load
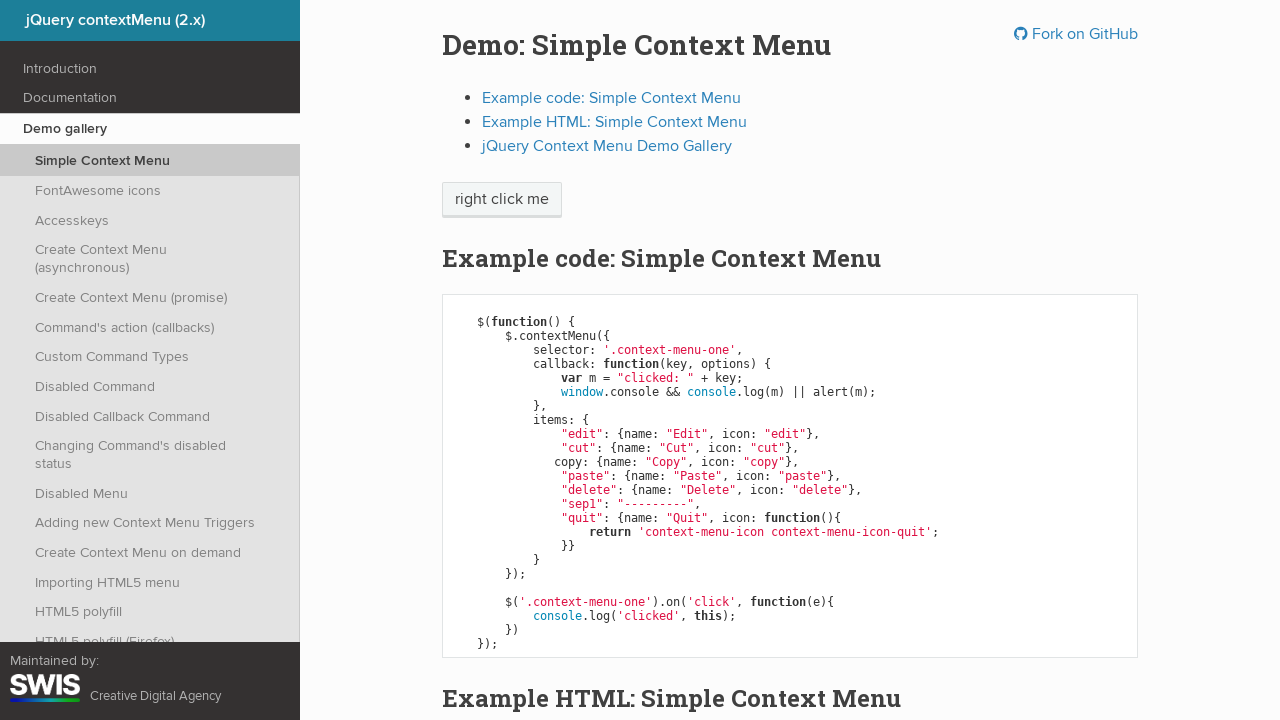

Right-clicked on 'right click me' button at (502, 200) on //span[text()='right click me']
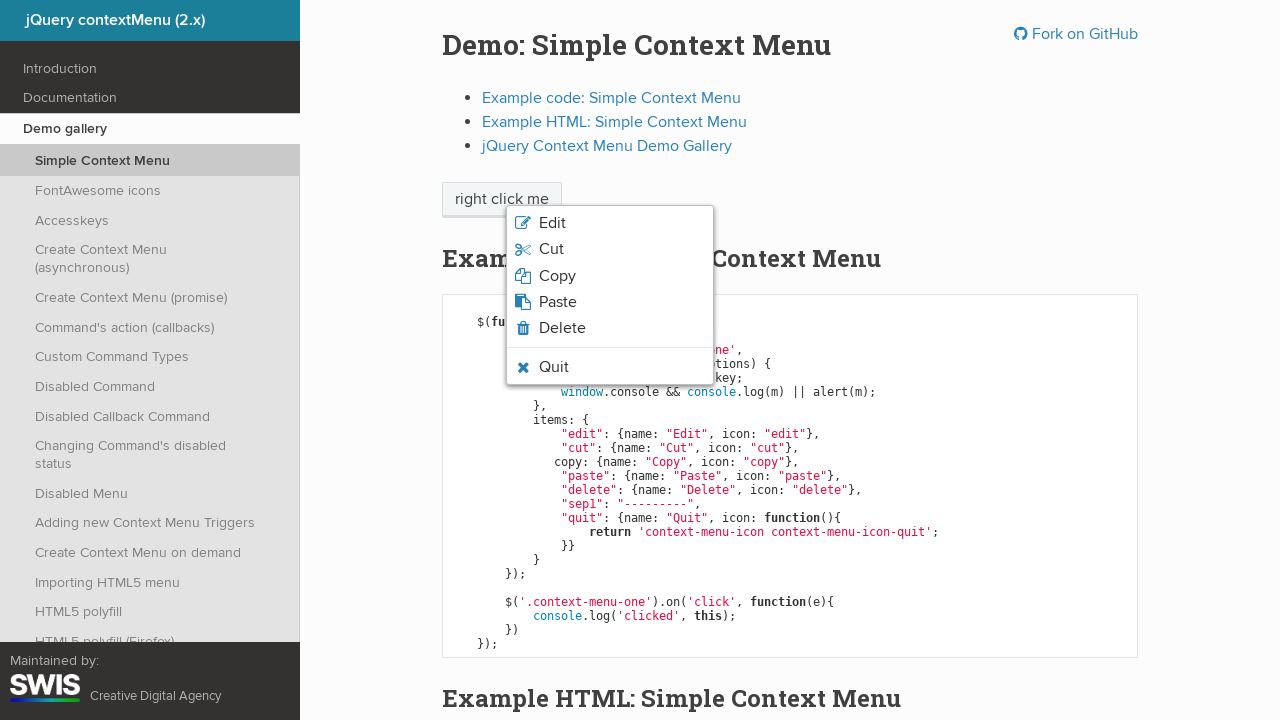

Context menu appeared with 'Quit' option visible
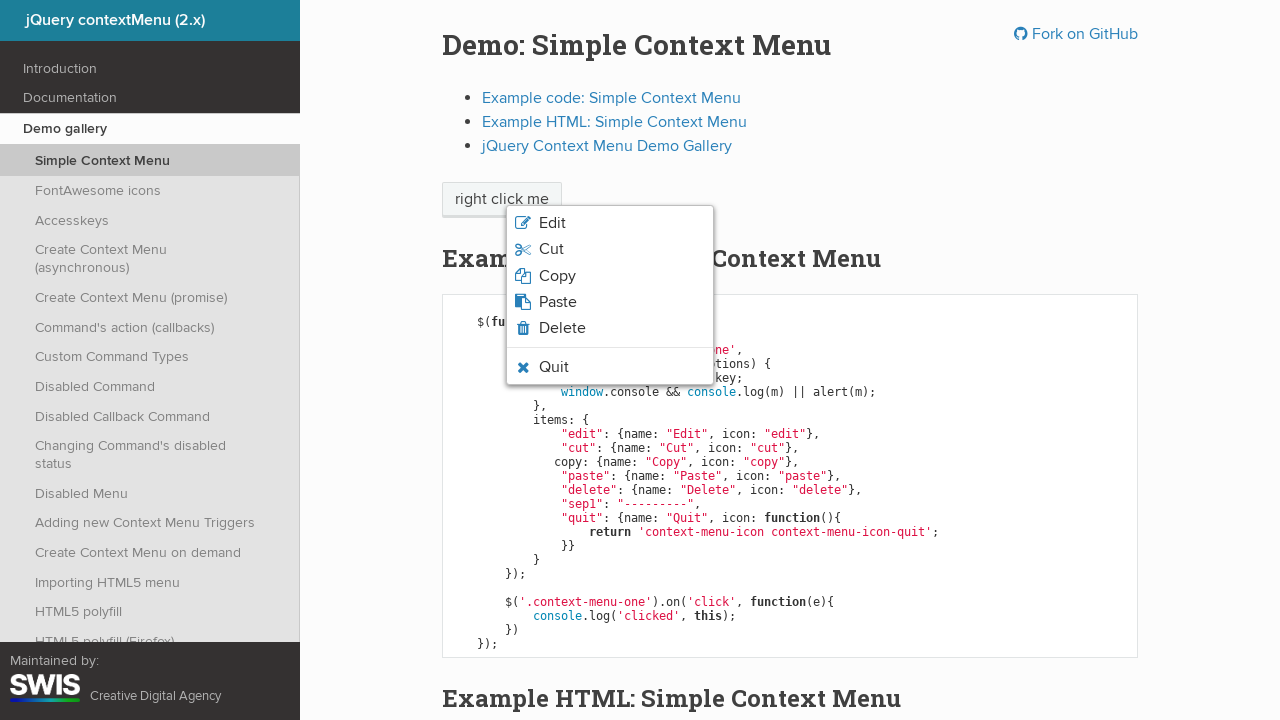

Verified 'Quit' menu item is visible
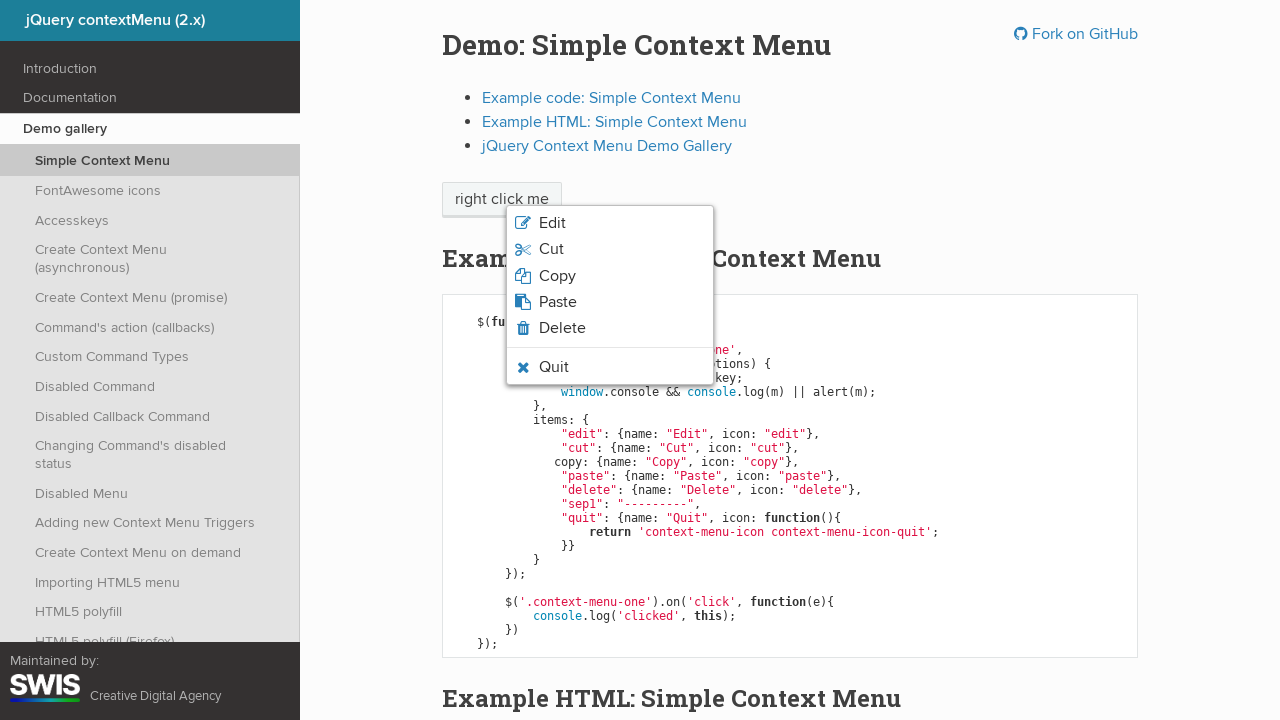

Hovered over 'Quit' menu item at (554, 367) on xpath=//span[text()='Quit']
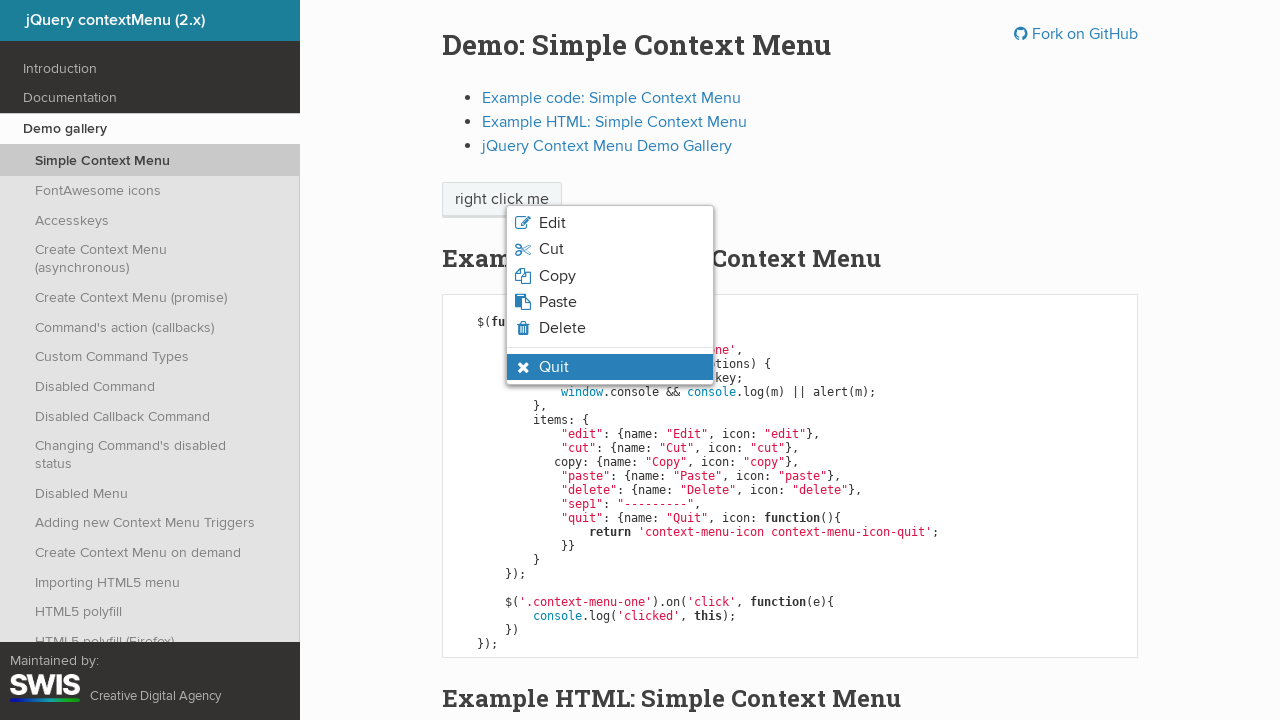

Quit button displayed hover state
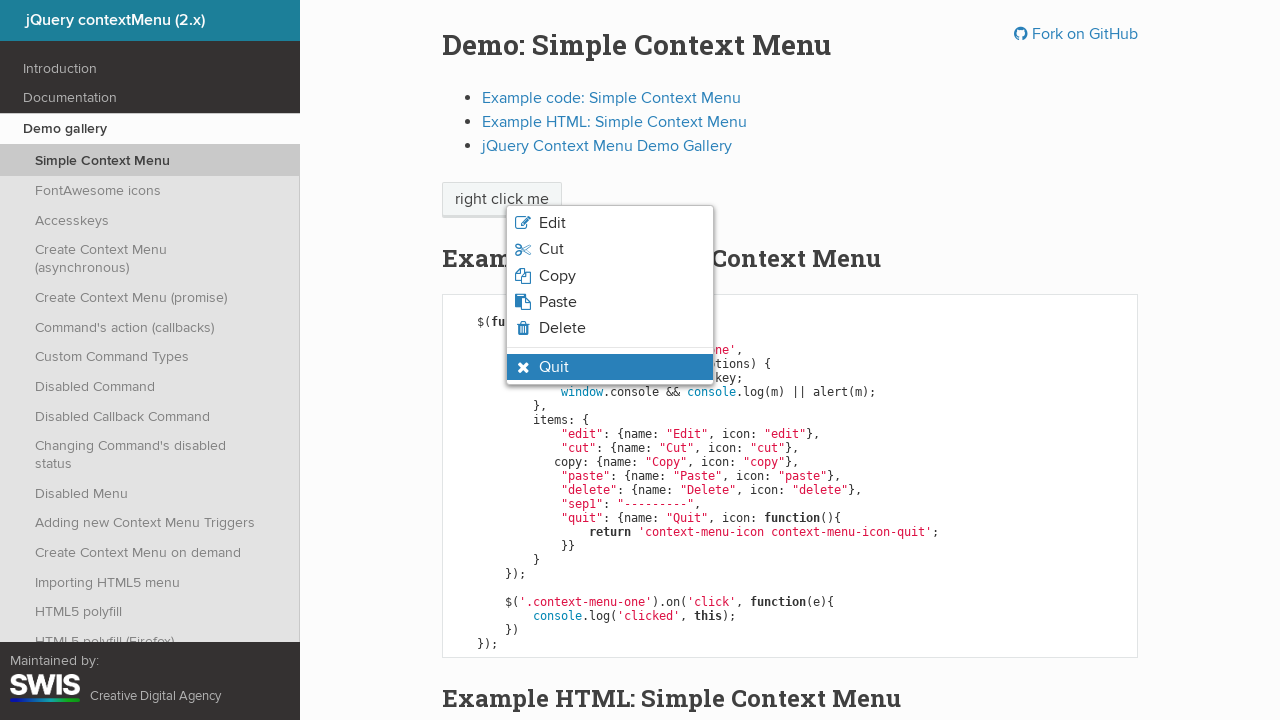

Clicked on 'Quit' button at (554, 367) on xpath=//span[text()='Quit']
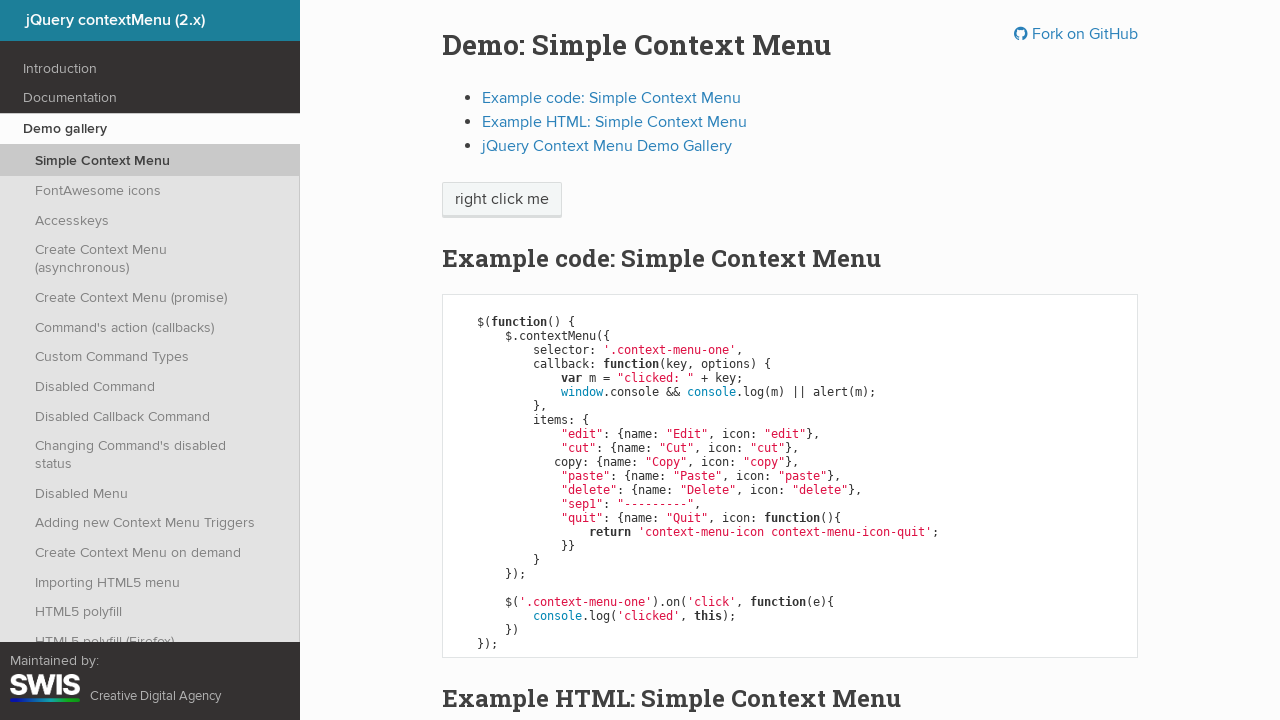

Alert dialog accepted
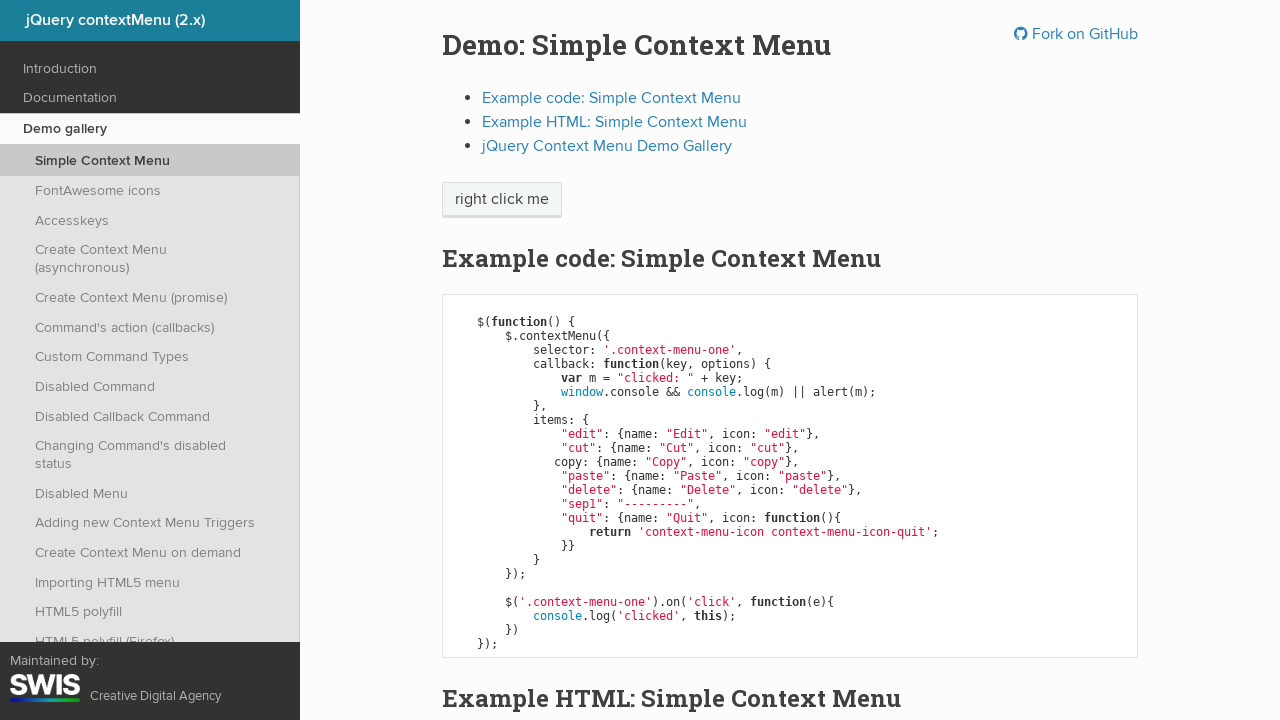

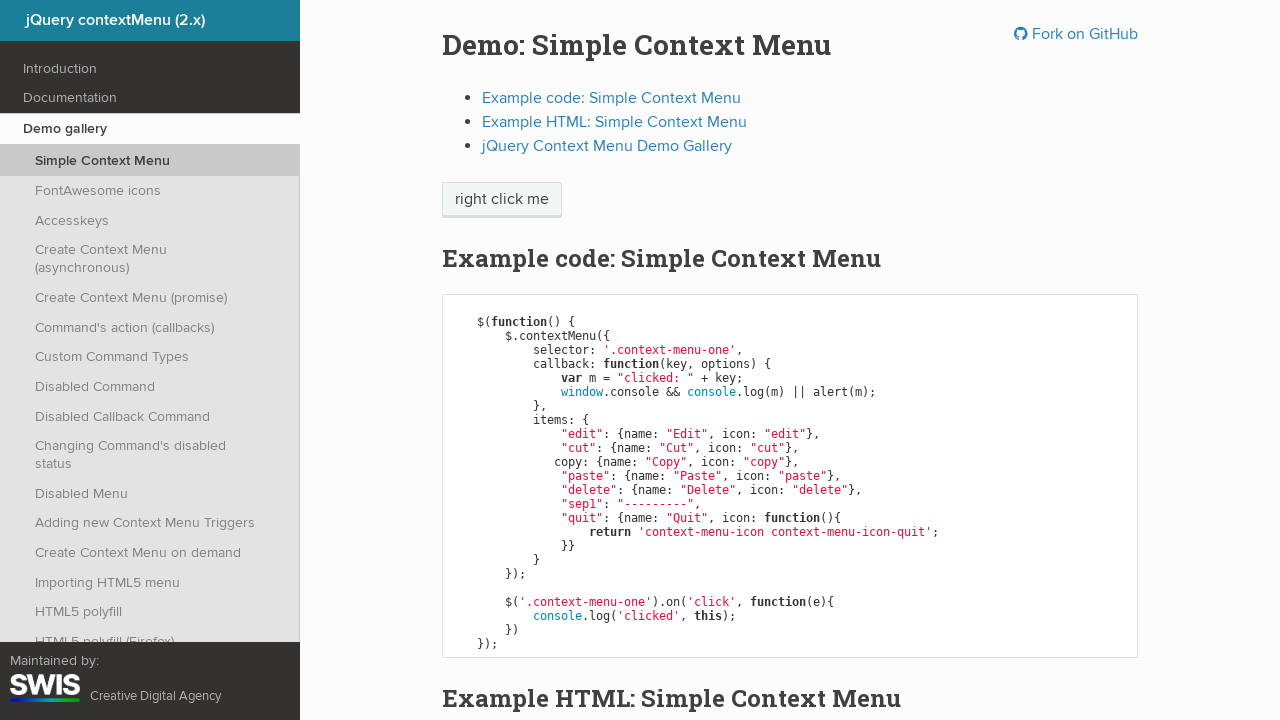